Navigates to AJIO website and verifies the page loads

Starting URL: https://www.ajio.com/

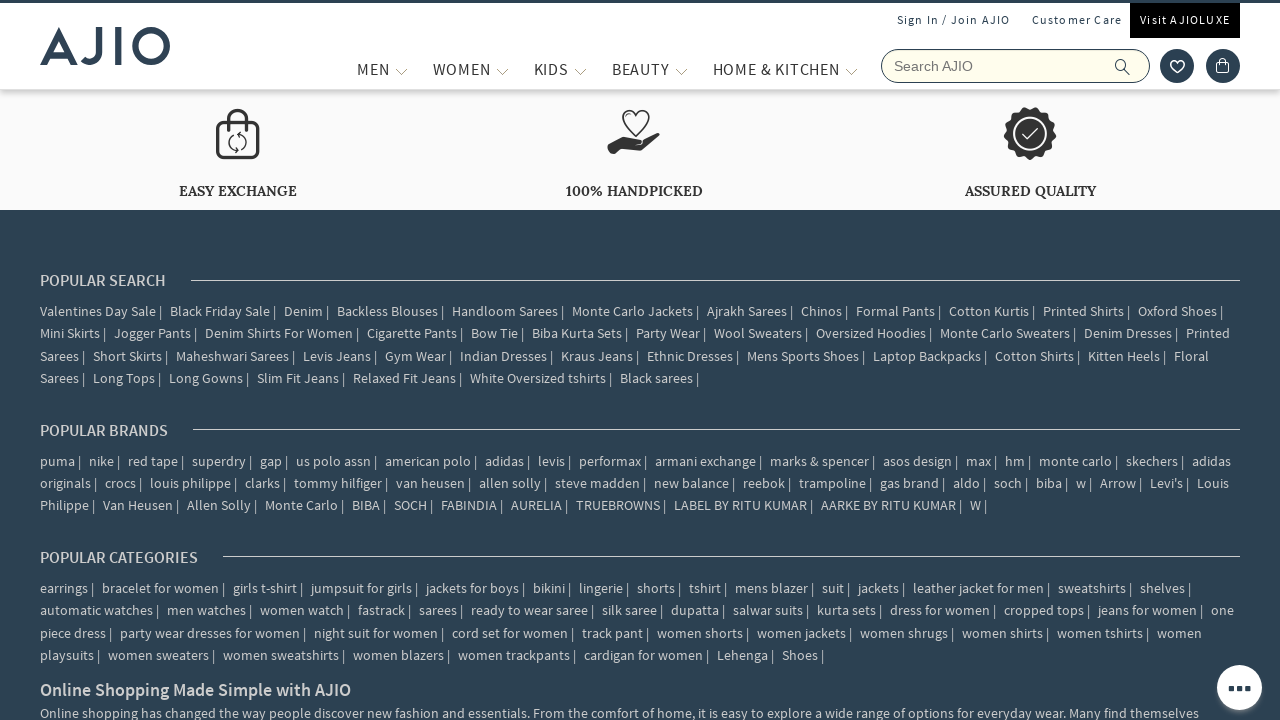

Waited for AJIO website to load with networkidle state
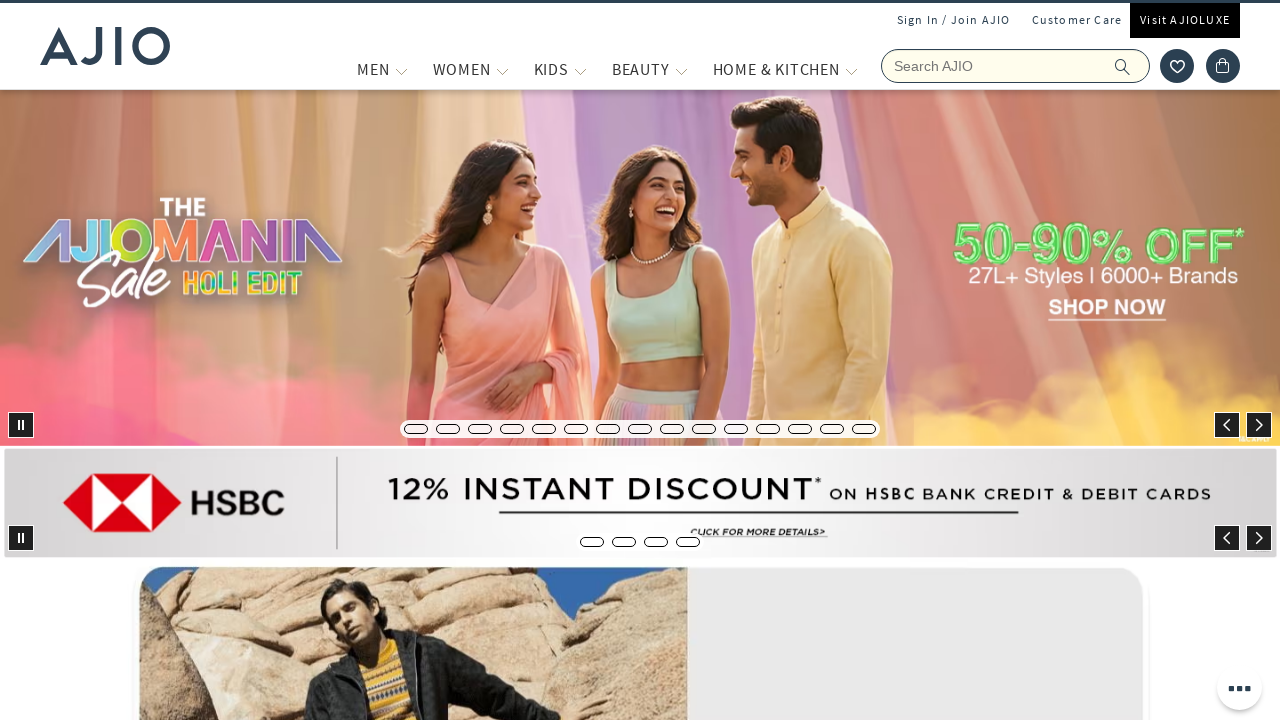

Verified page title is not empty - AJIO page loaded successfully
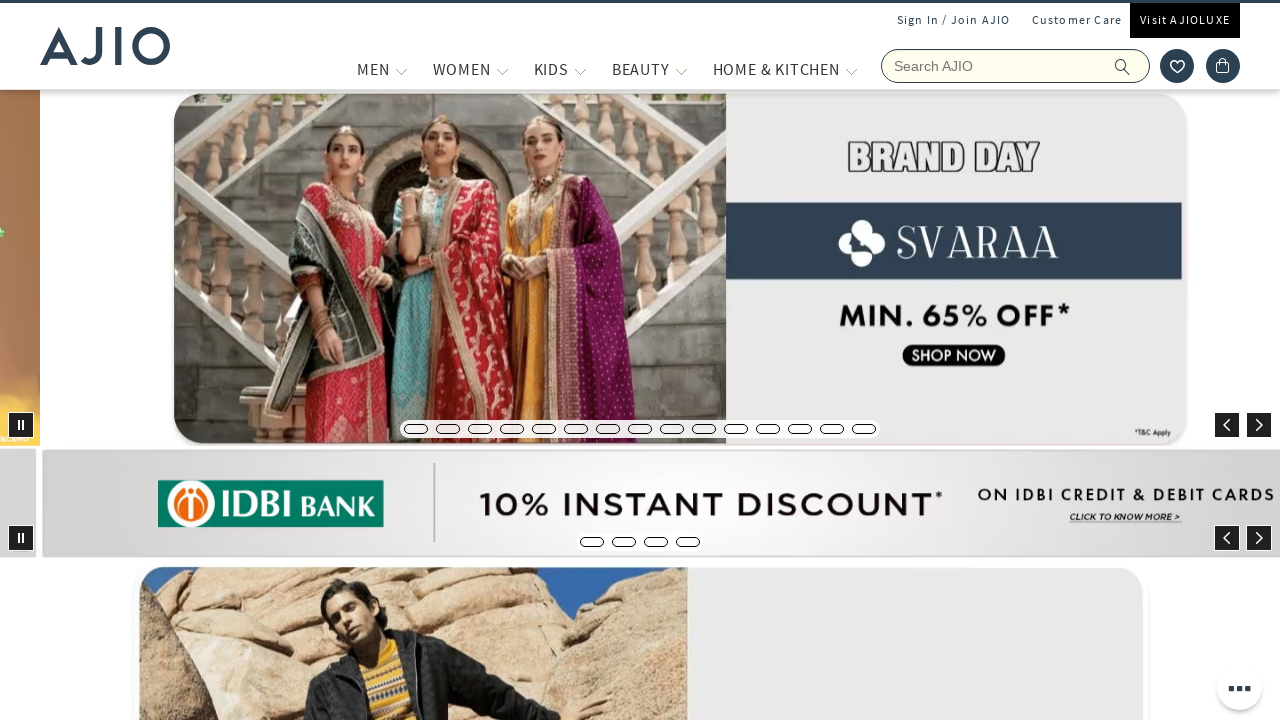

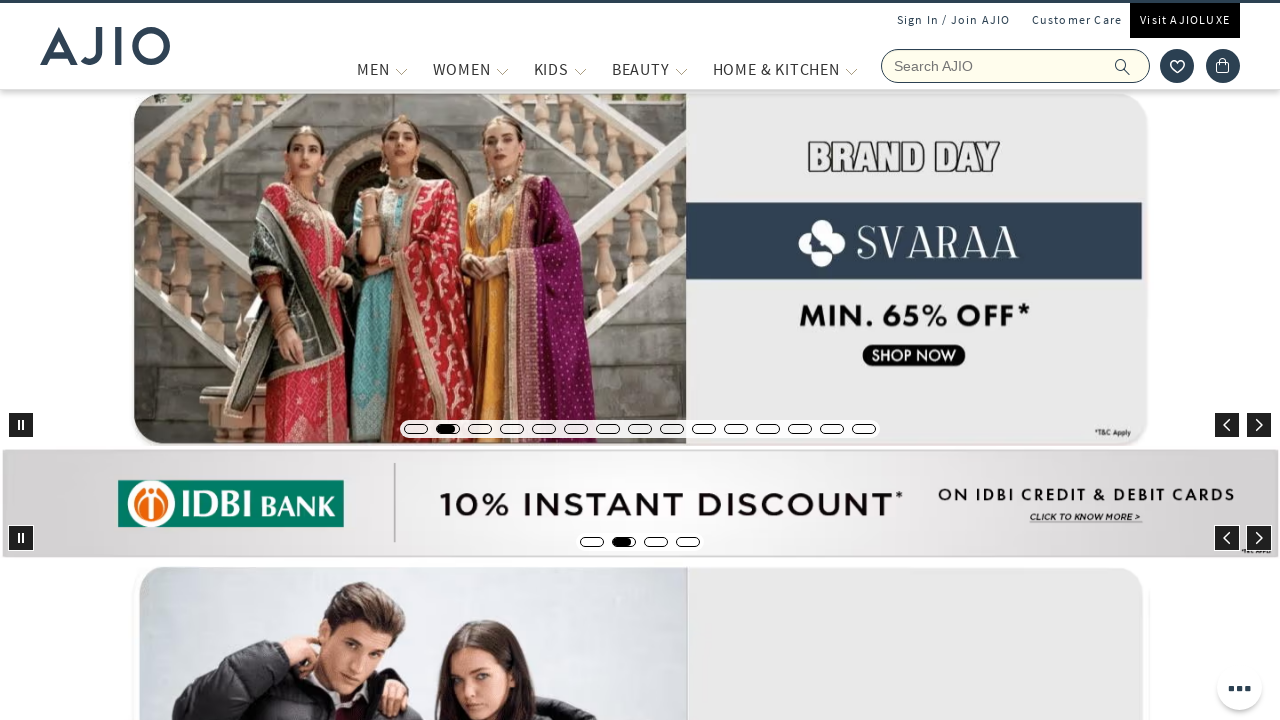